Tests JavaScript confirm dialog functionality on W3Schools by clicking a button within an iframe and handling the resulting alert

Starting URL: https://www.w3schools.com/js/tryit.asp?filename=tryjs_confirm

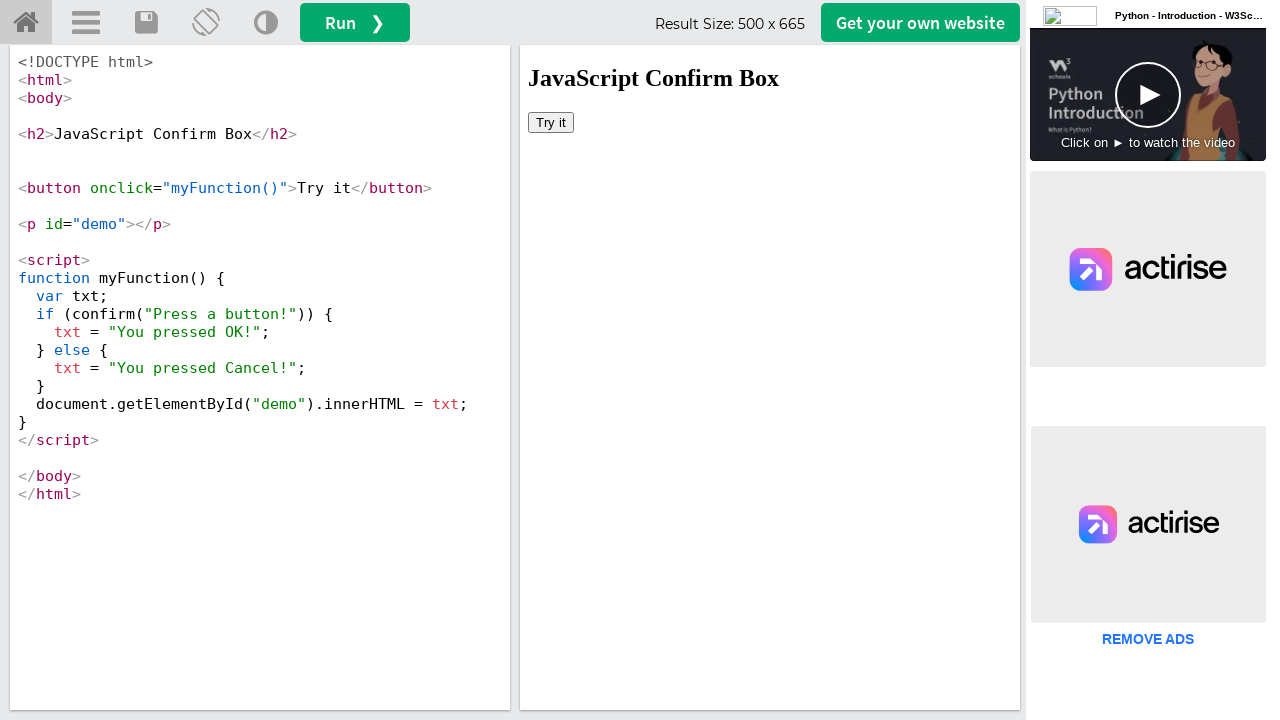

Located iframe element containing the JavaScript confirm dialog test
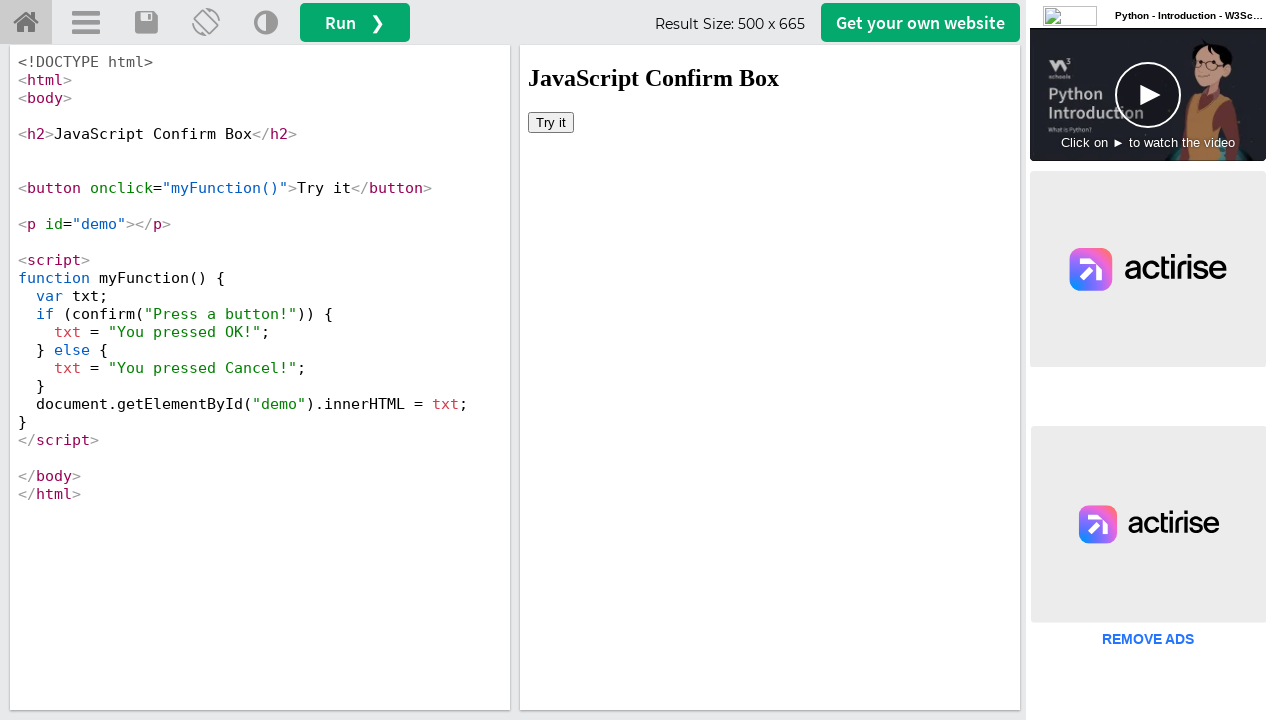

Clicked 'Try it' button within iframe to trigger confirm dialog at (551, 122) on xpath=//div[@id='iframewrapper']/iframe >> internal:control=enter-frame >> xpath
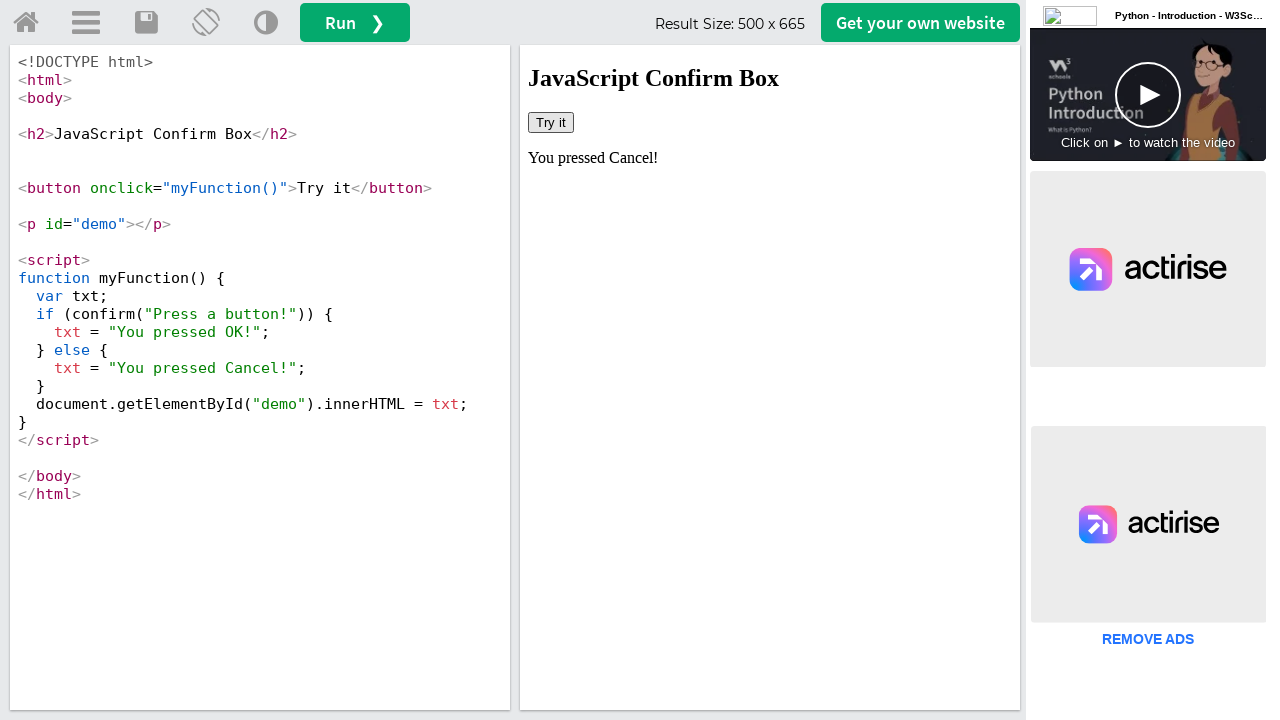

Set up dialog handler to accept the confirm dialog
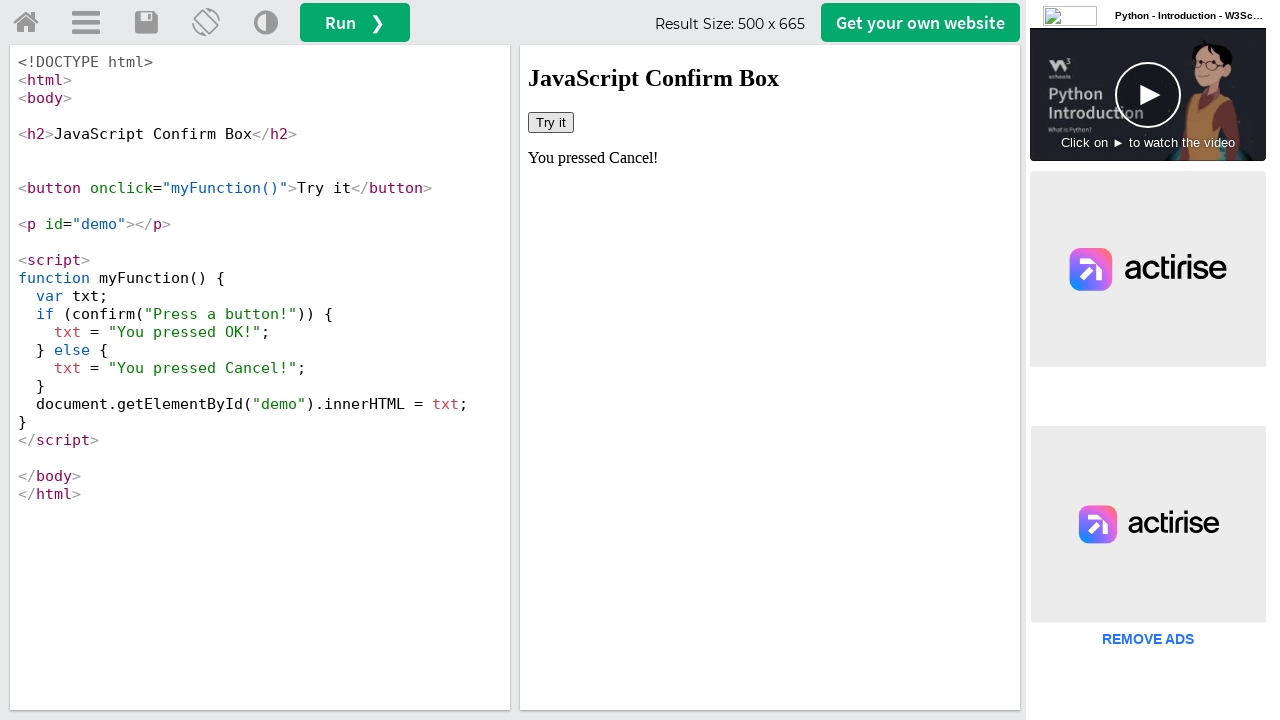

Clicked 'Try it' button again to trigger second confirm dialog at (551, 122) on xpath=//div[@id='iframewrapper']/iframe >> internal:control=enter-frame >> xpath
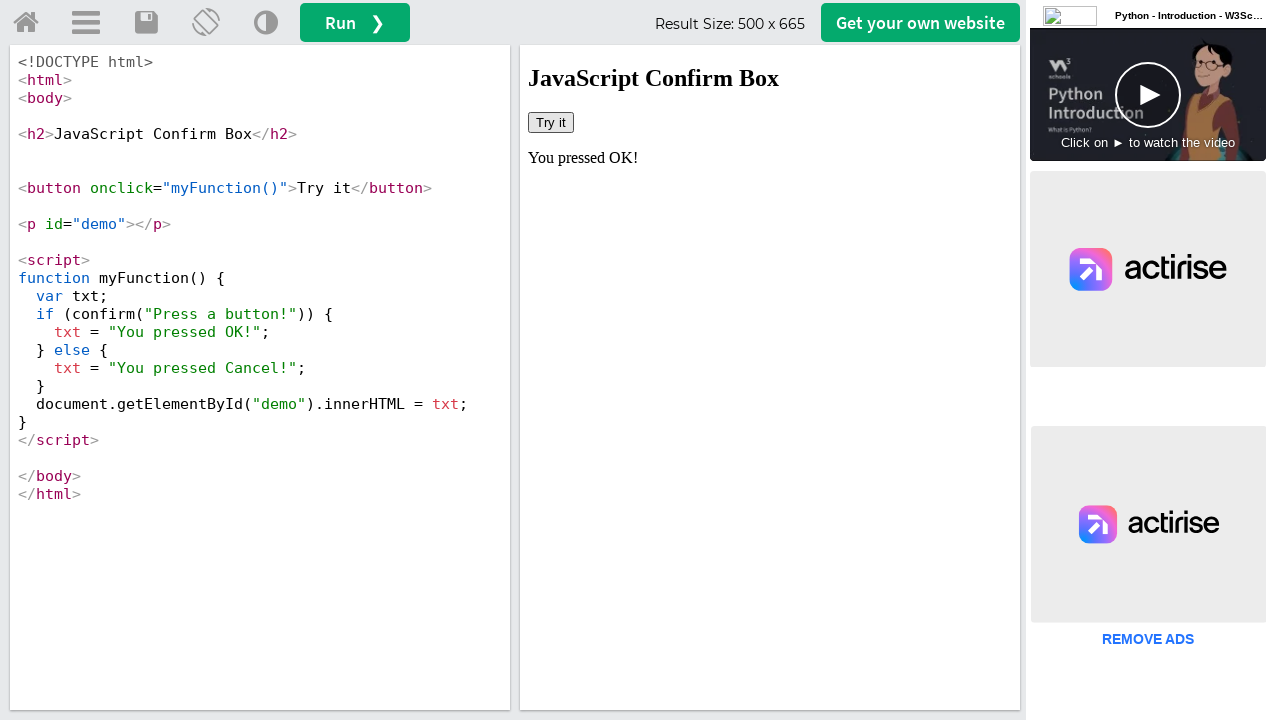

Set up dialog handler to dismiss the confirm dialog
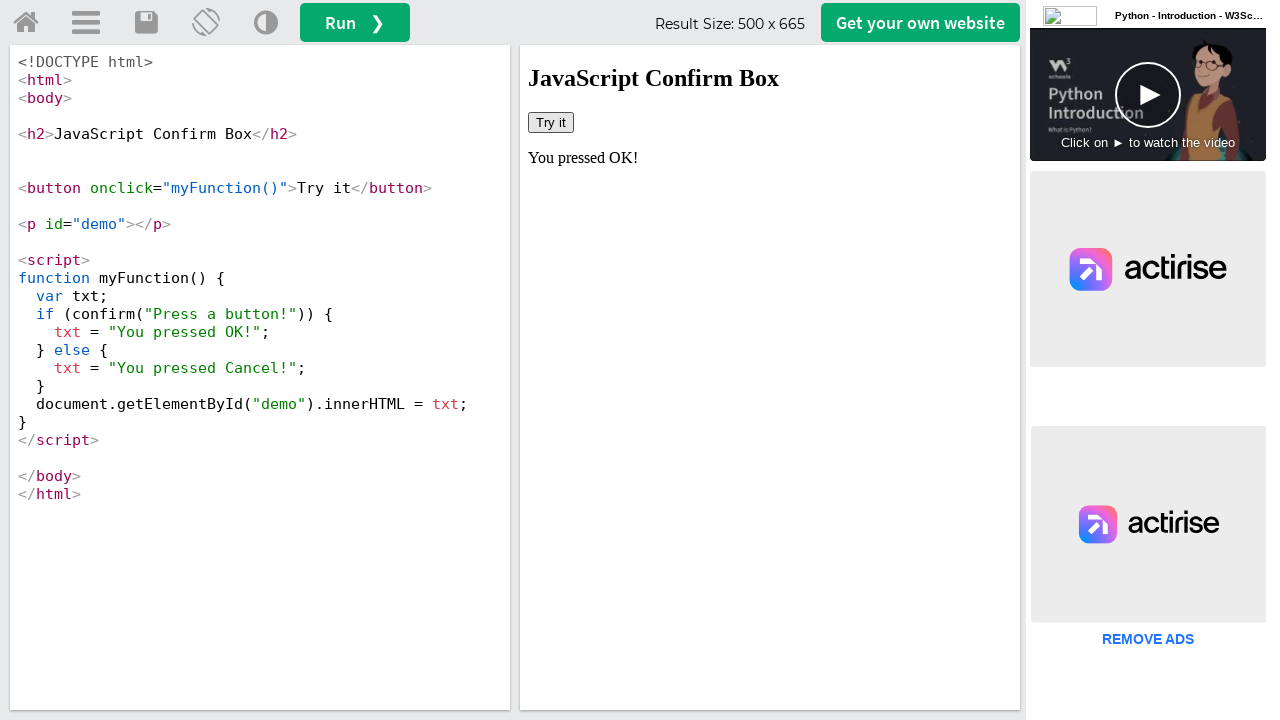

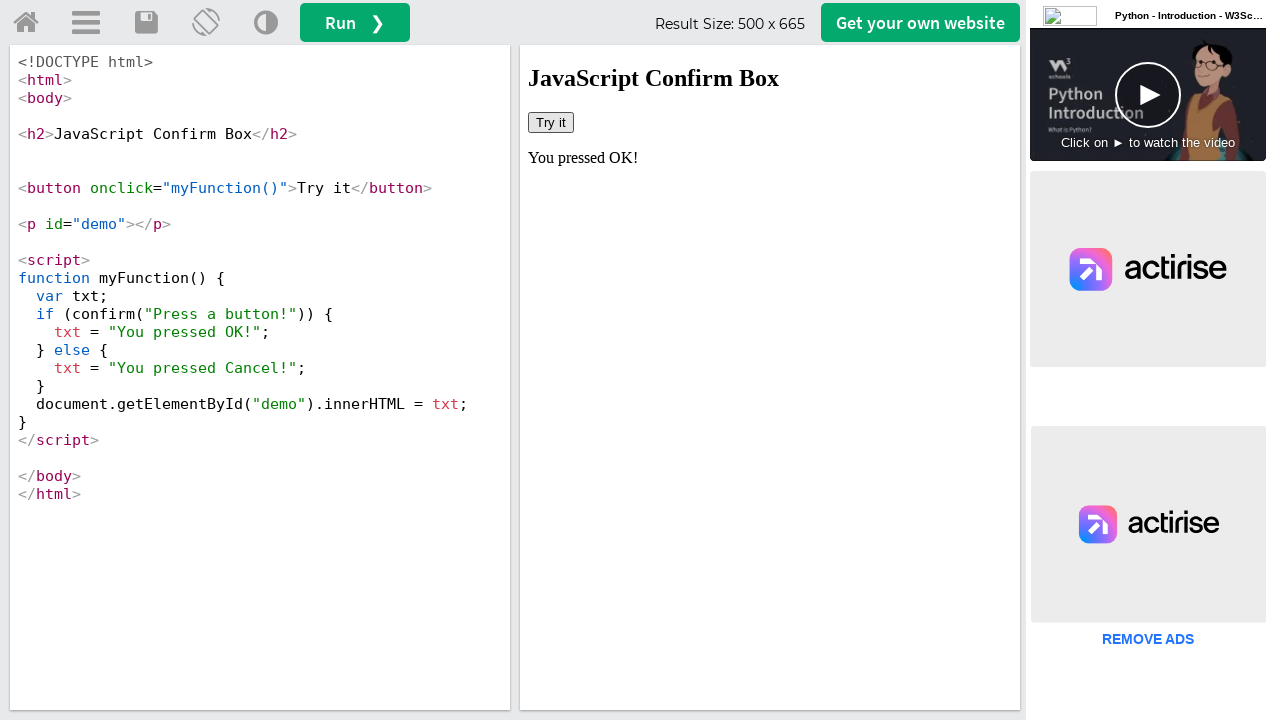